Tests the calculator application with a shorter wait time, entering two numbers and verifying the sum result.

Starting URL: https://juliemr.github.io/protractor-demo/

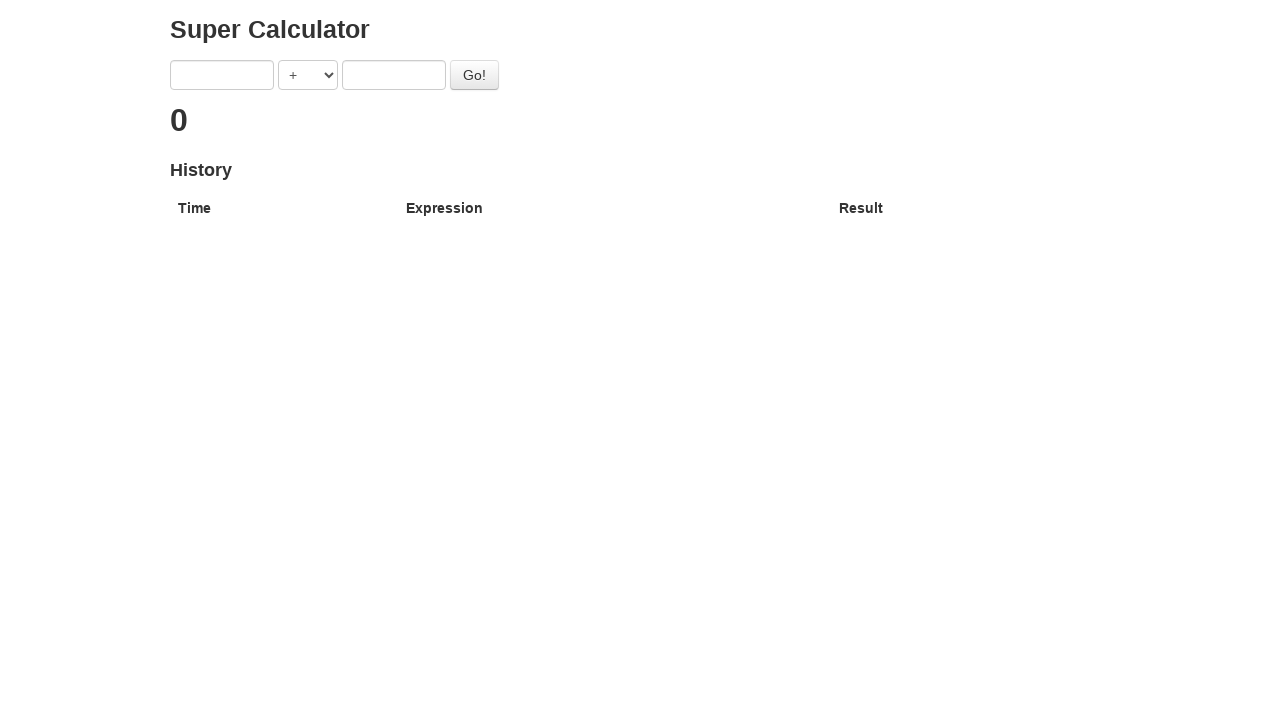

Navigated to calculator application
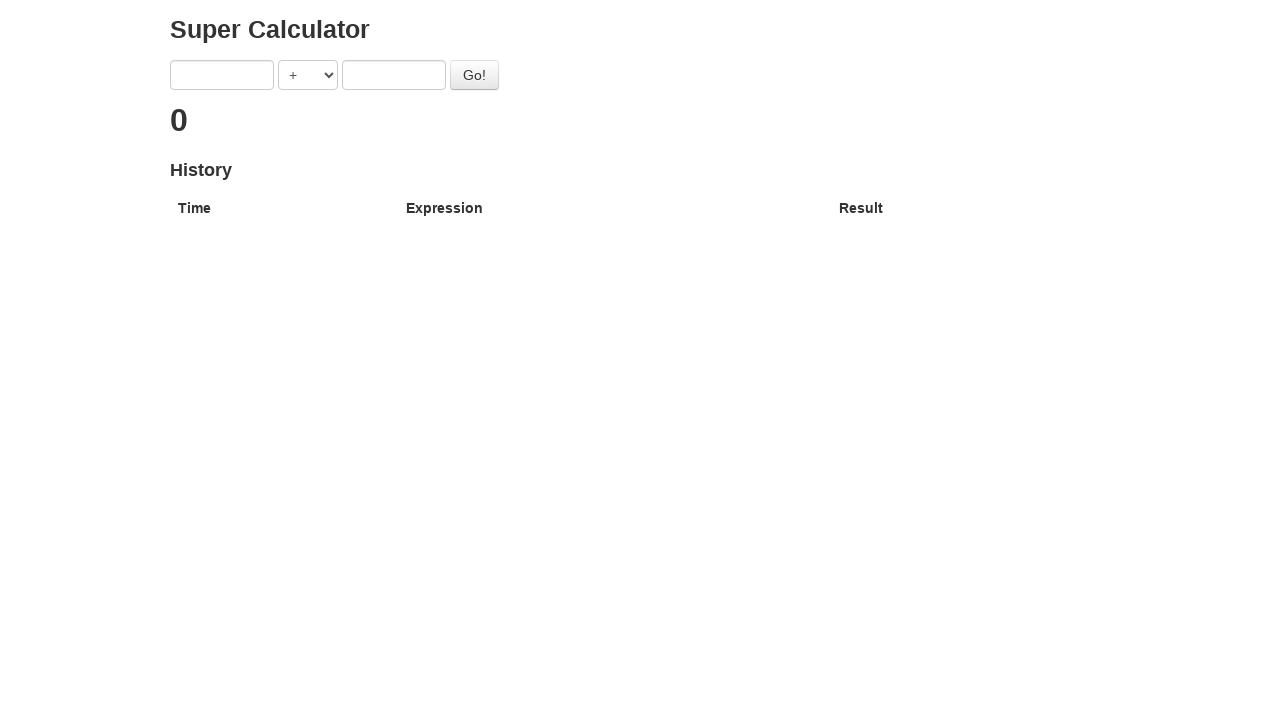

Entered first number: 5 on input[ng-model='first']
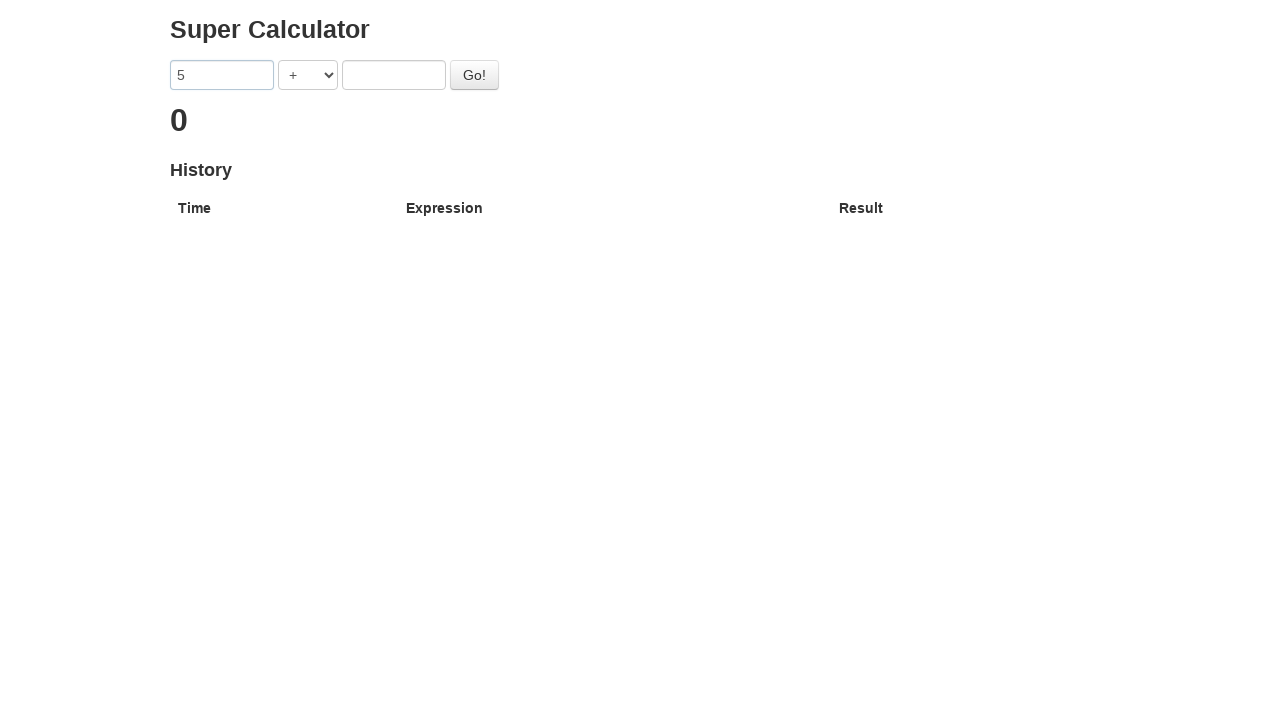

Entered second number: 6 on input[ng-model='second']
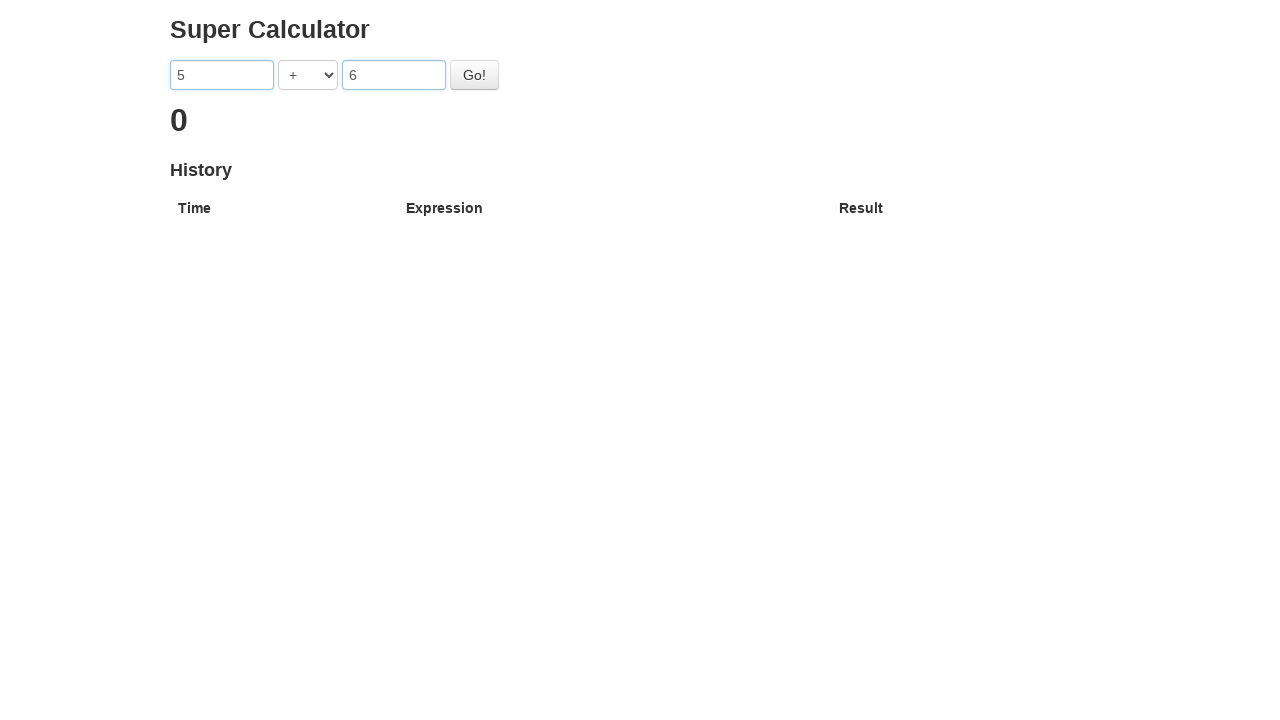

Clicked Go button to calculate sum at (474, 75) on #gobutton
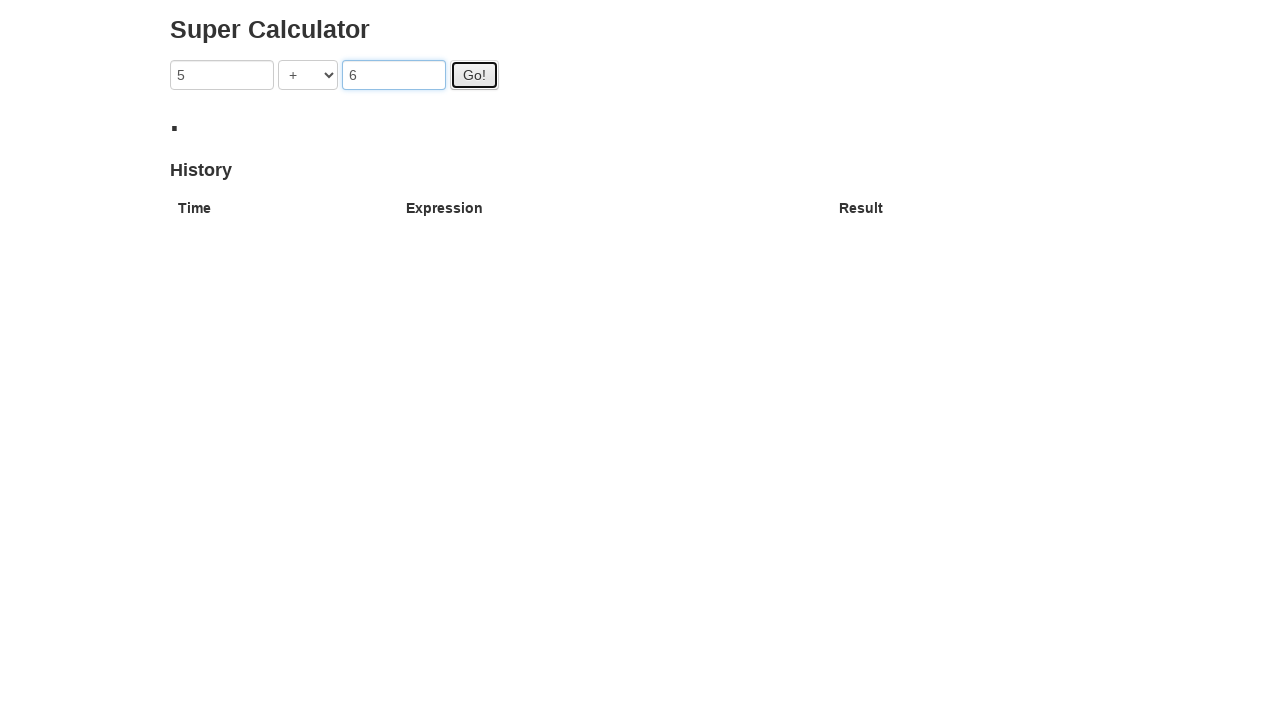

Verified sum result equals 11
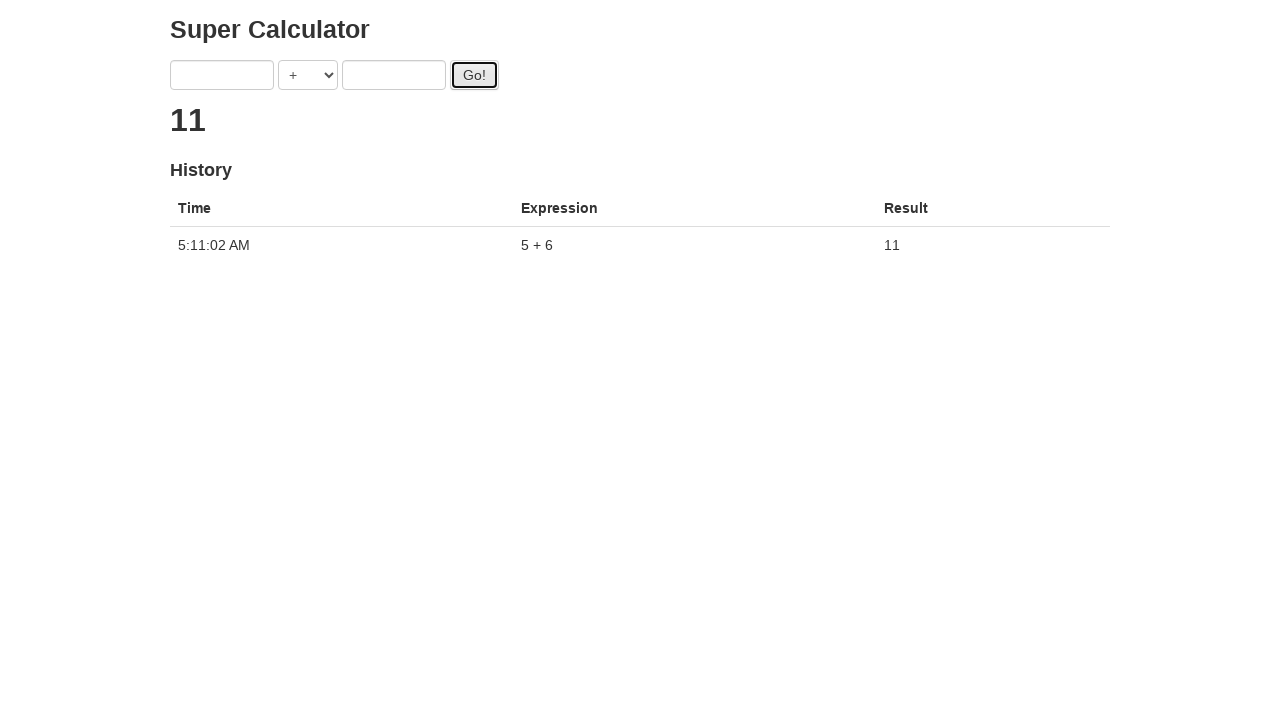

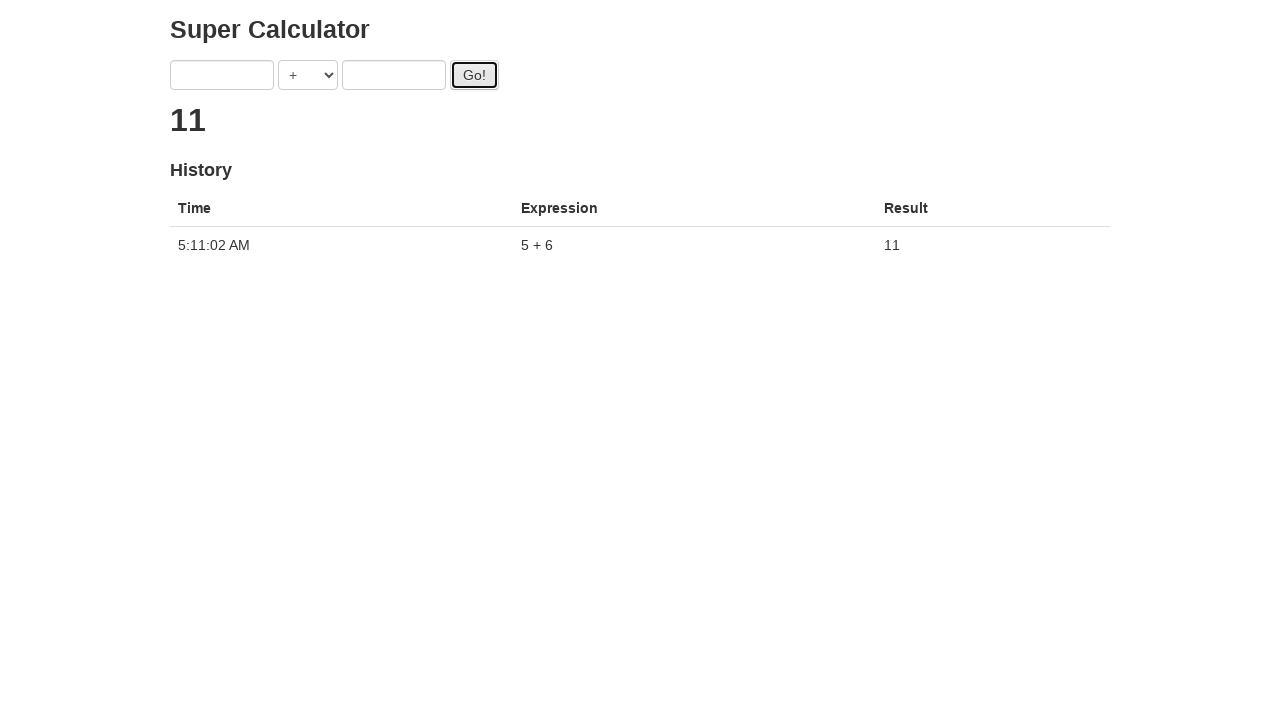